Navigates to QQ homepage

Starting URL: https://www.qq.com

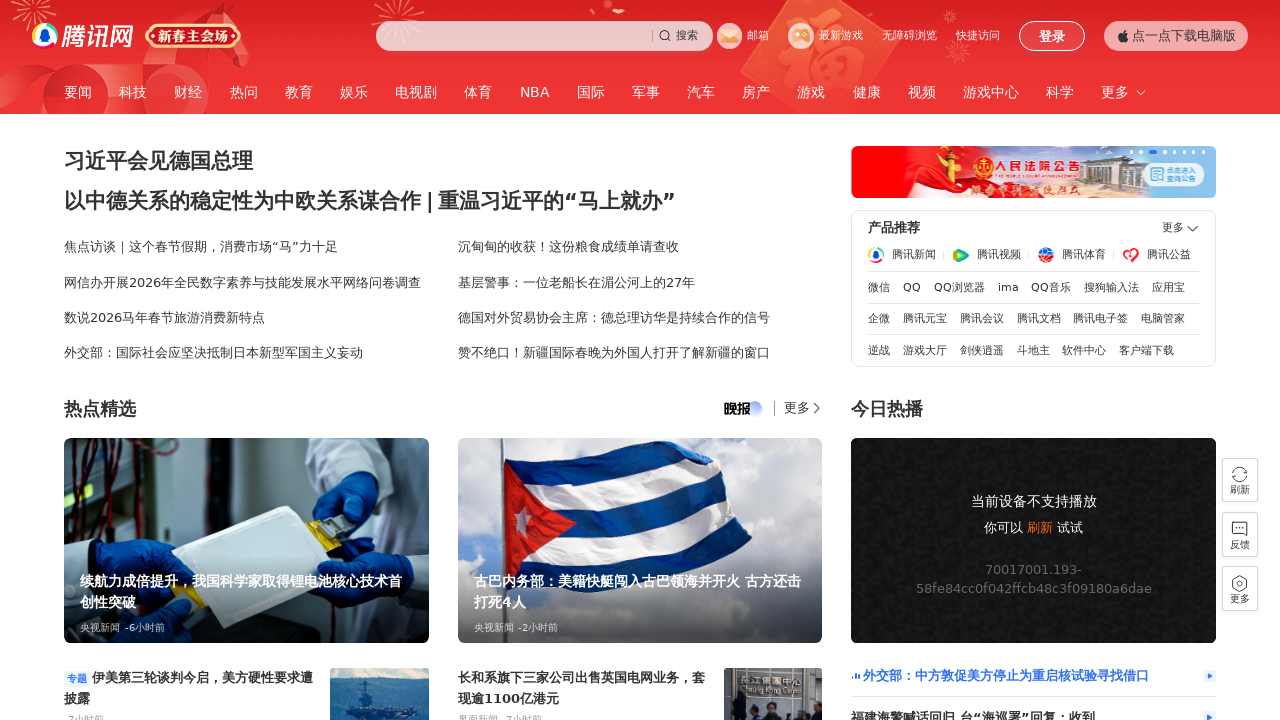

Waited for QQ homepage to fully load (networkidle)
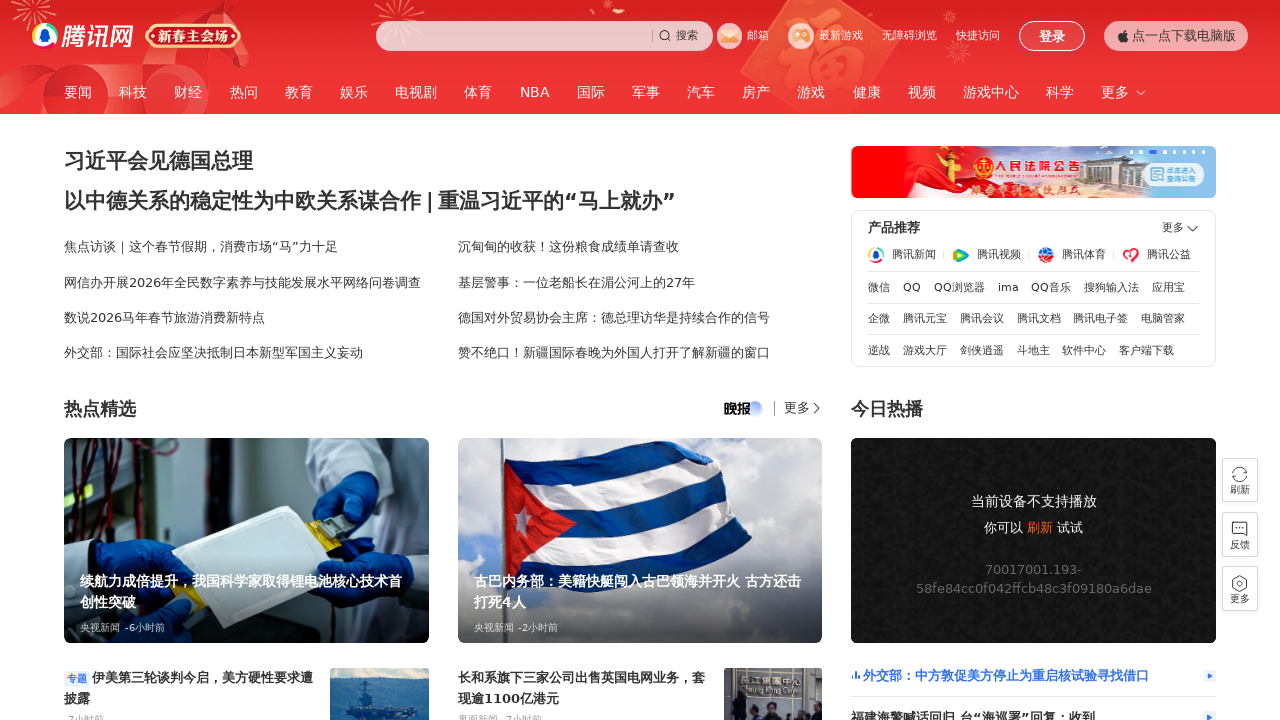

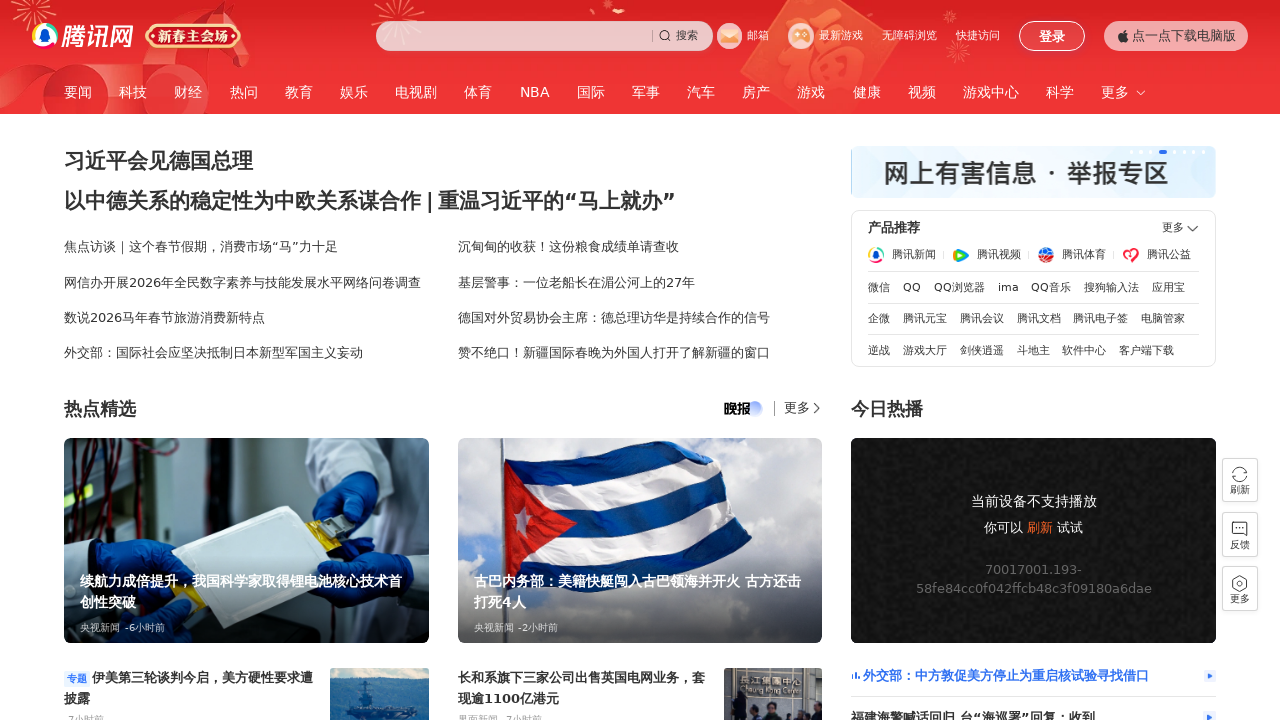